Tests the edit functionality by clicking an edit button and modifying all form fields with new values

Starting URL: https://carros-crud.vercel.app/

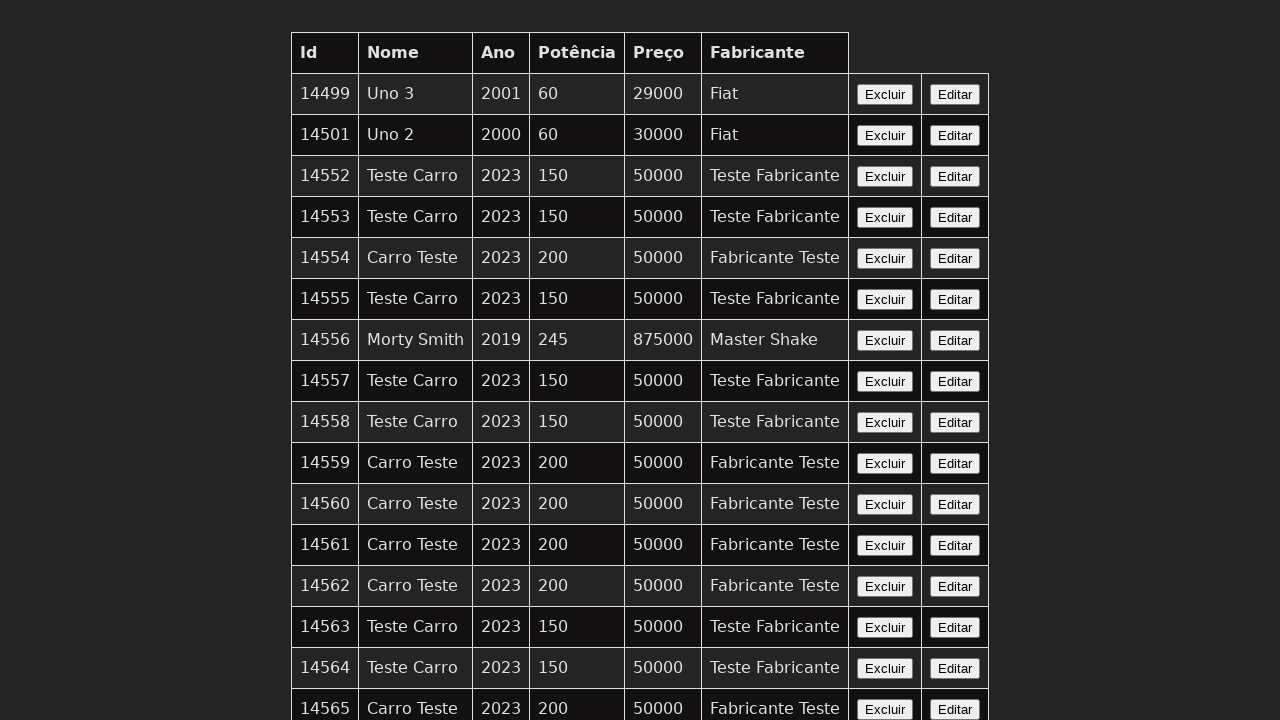

Waited for Edit button to become visible
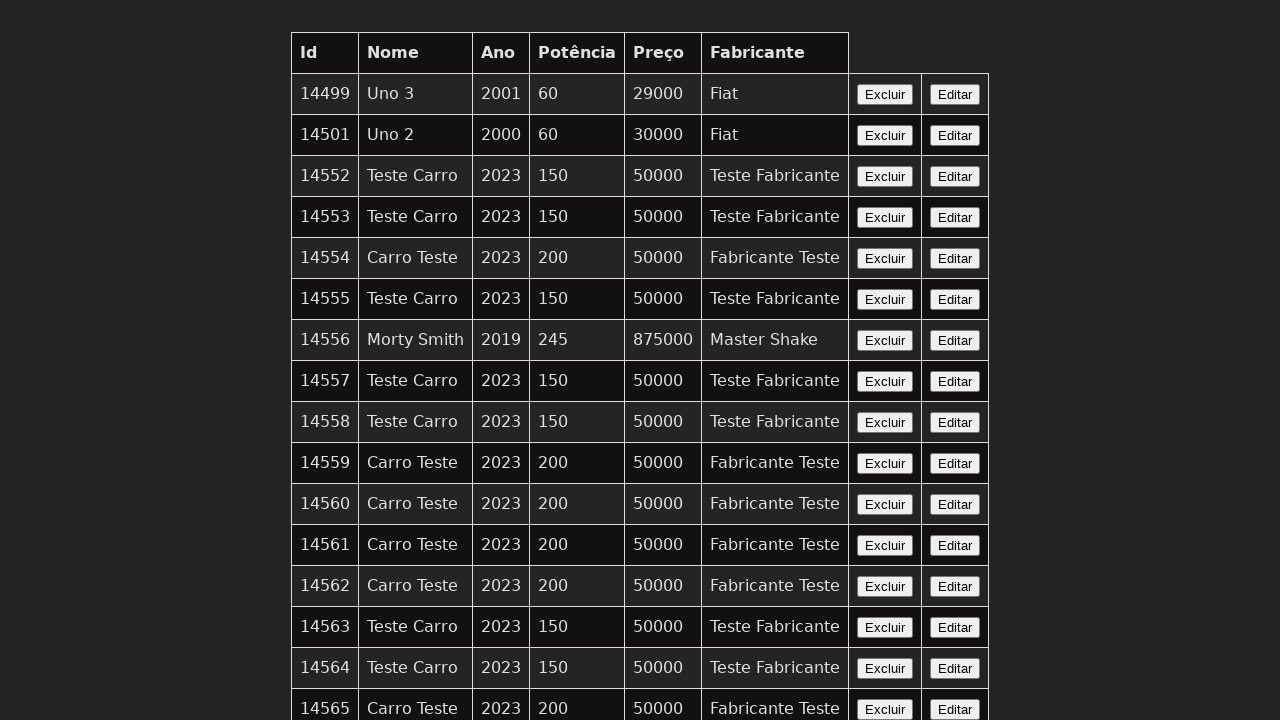

Clicked the Edit button to open form at (955, 94) on xpath=//button[contains(text(),'Editar')] >> nth=0
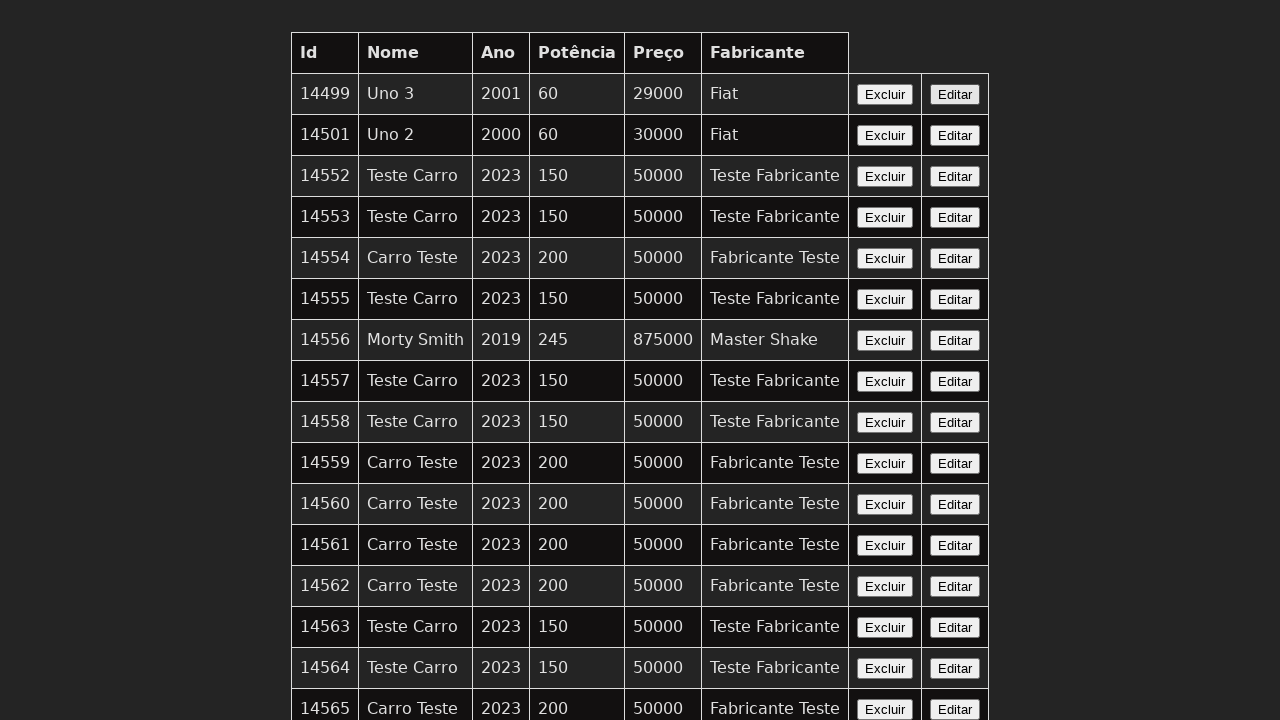

Waited for name input field to become visible
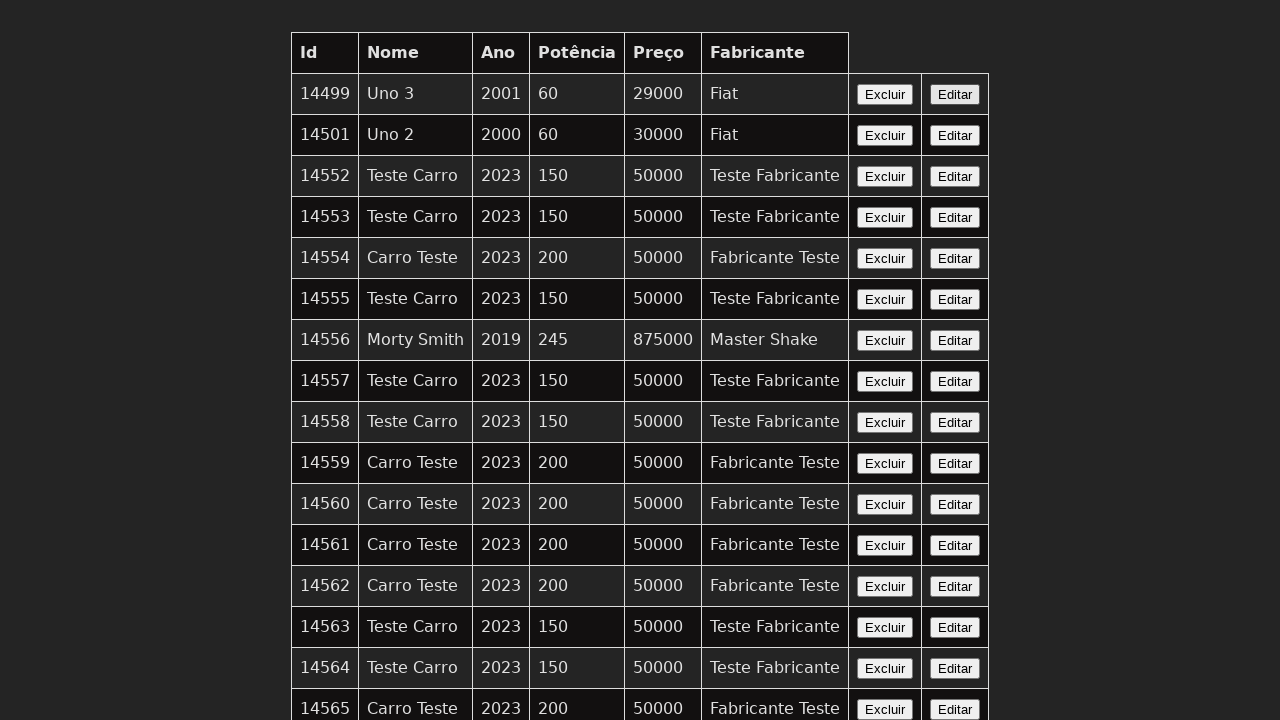

Cleared the name field on input[name='nome']
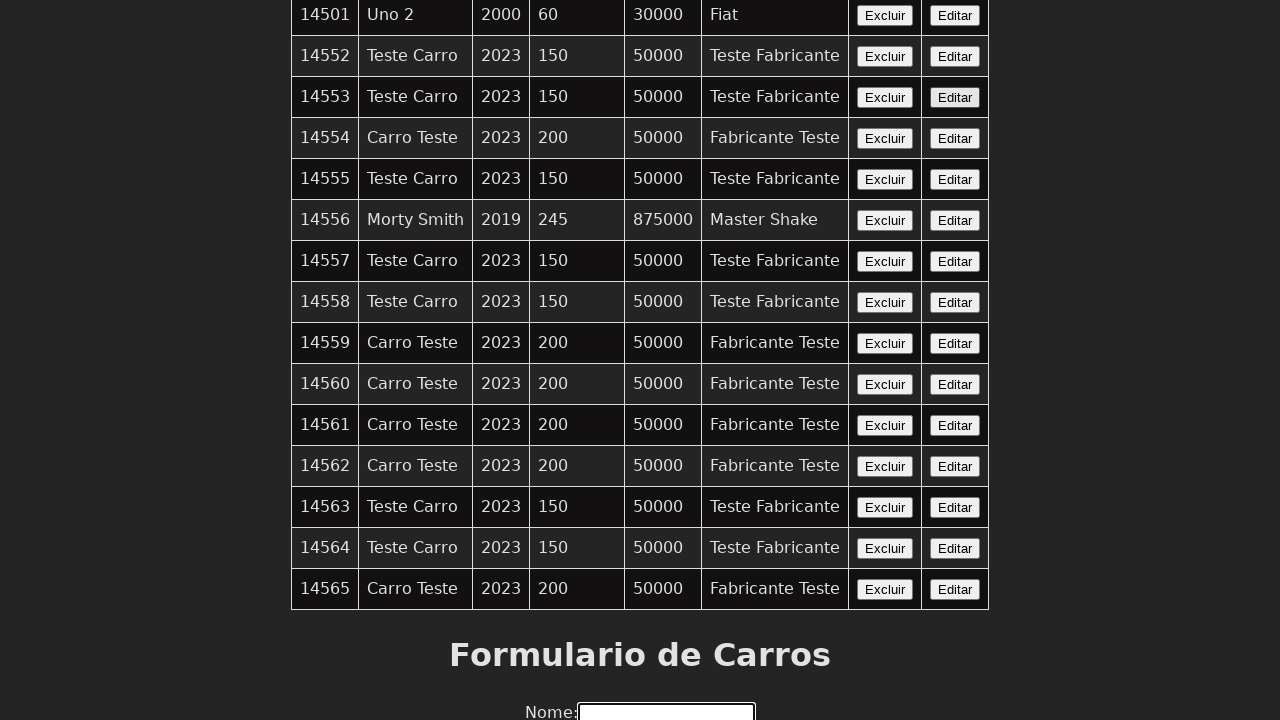

Filled name field with 'Carro Editado' on input[name='nome']
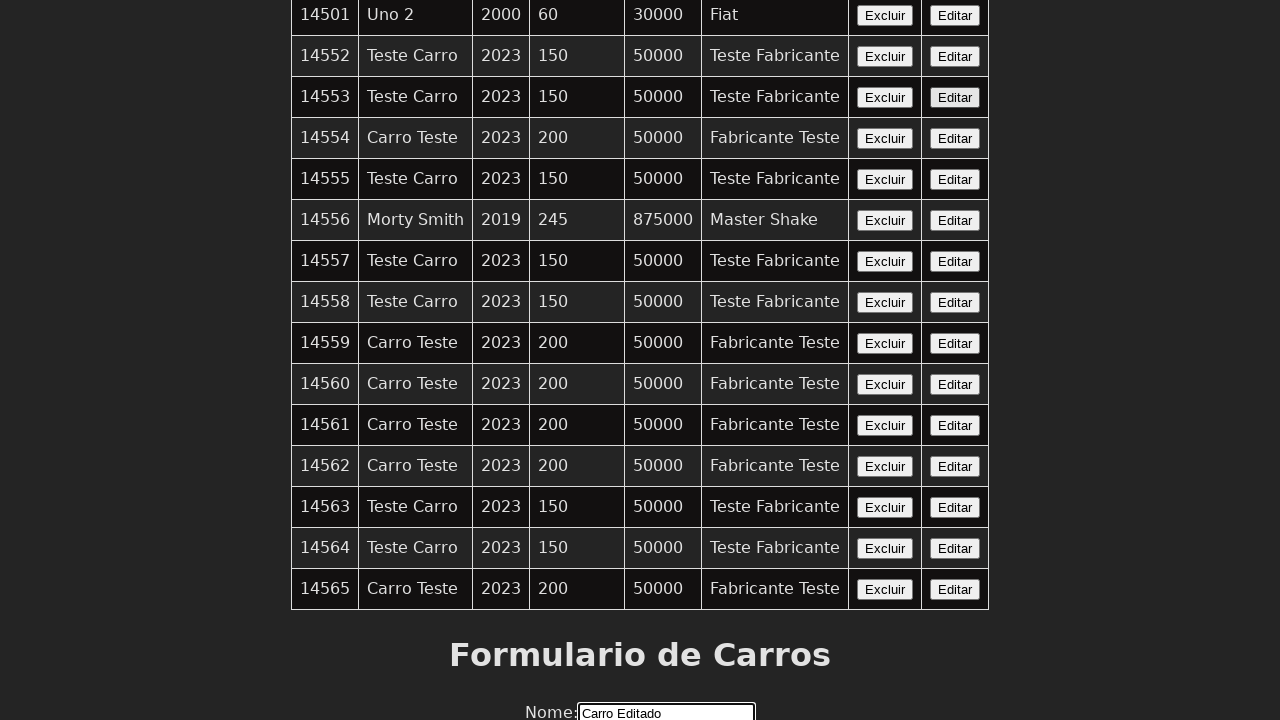

Cleared the year field on input[name='ano']
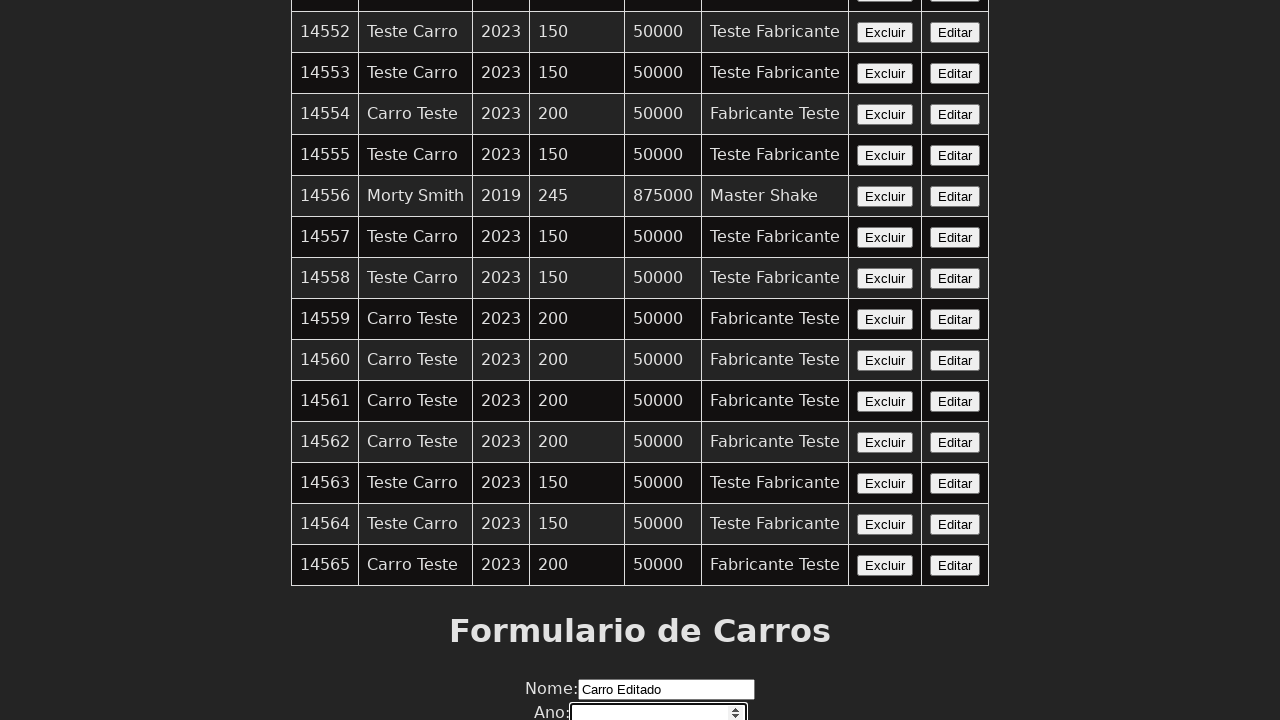

Filled year field with '2024' on input[name='ano']
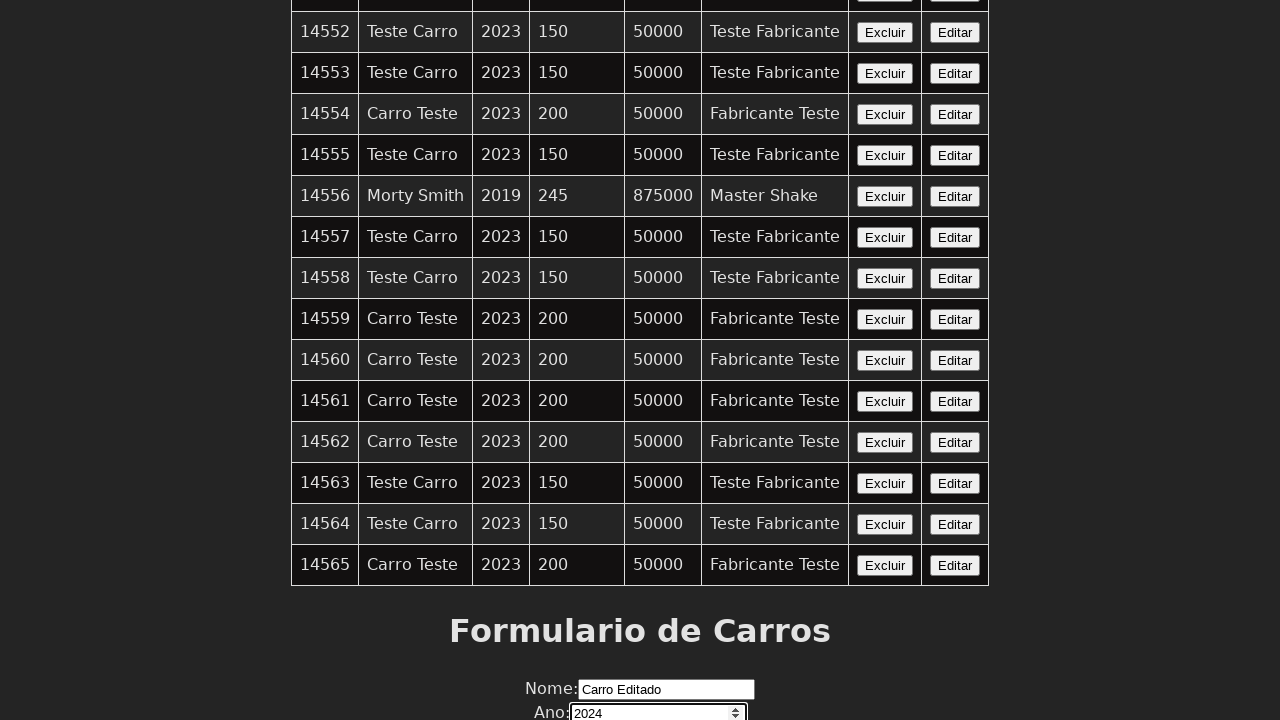

Cleared the power field on input[name='potencia']
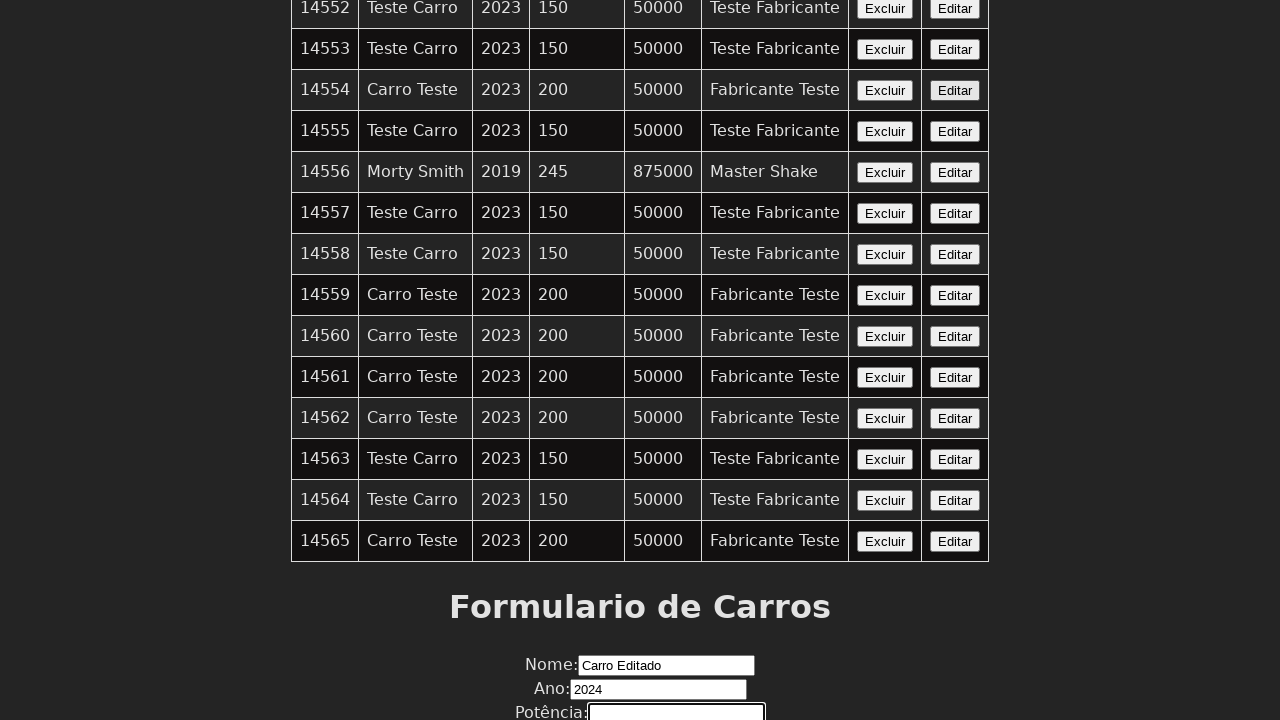

Filled power field with '180' on input[name='potencia']
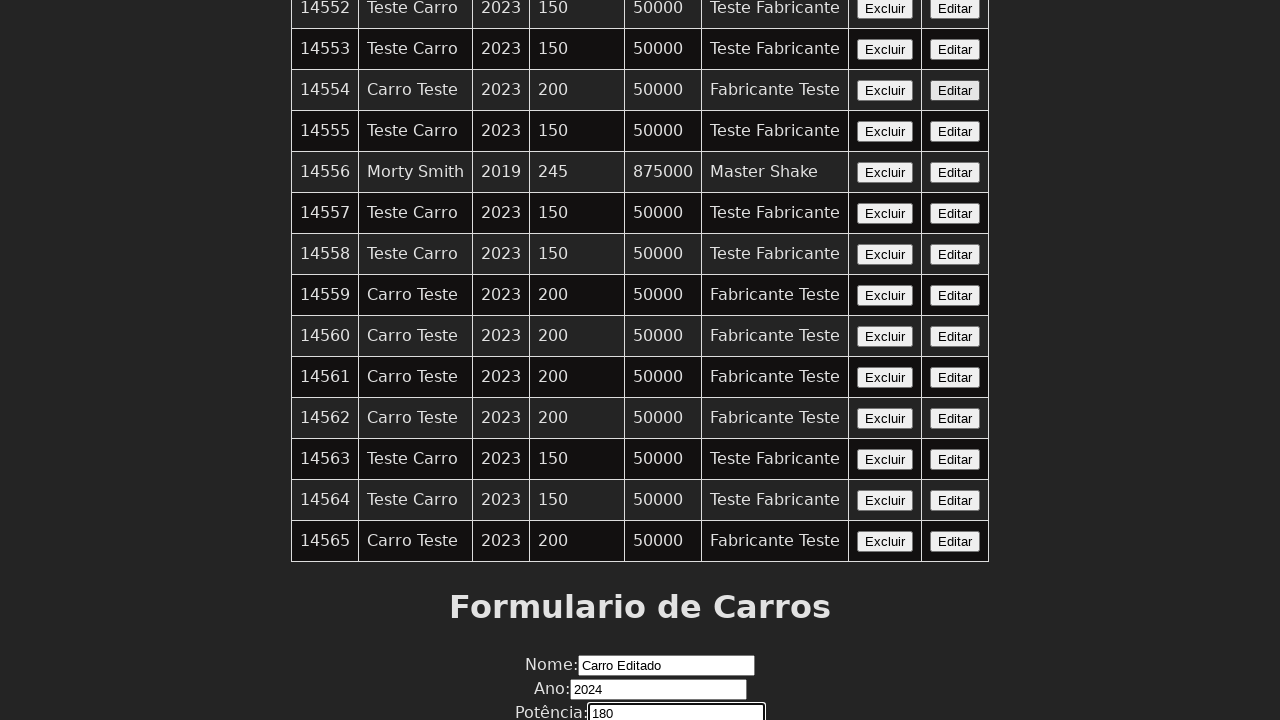

Cleared the price field on input[name='preco']
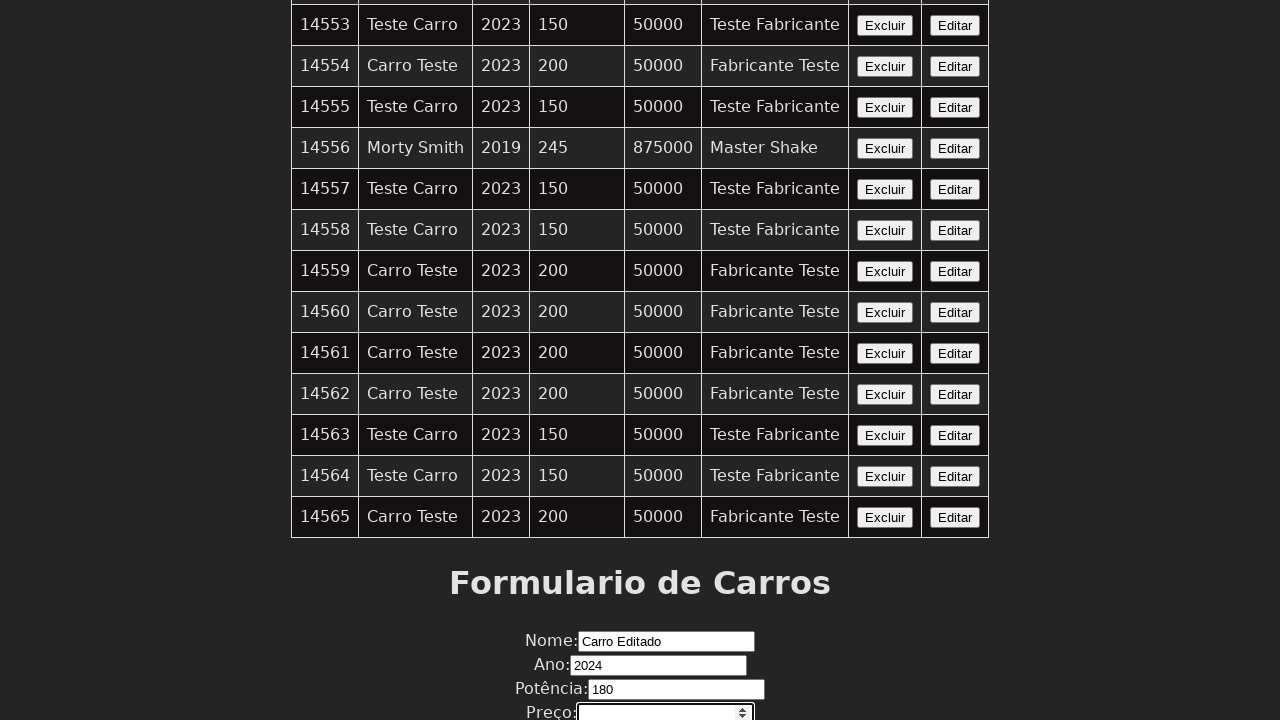

Filled price field with '60000' on input[name='preco']
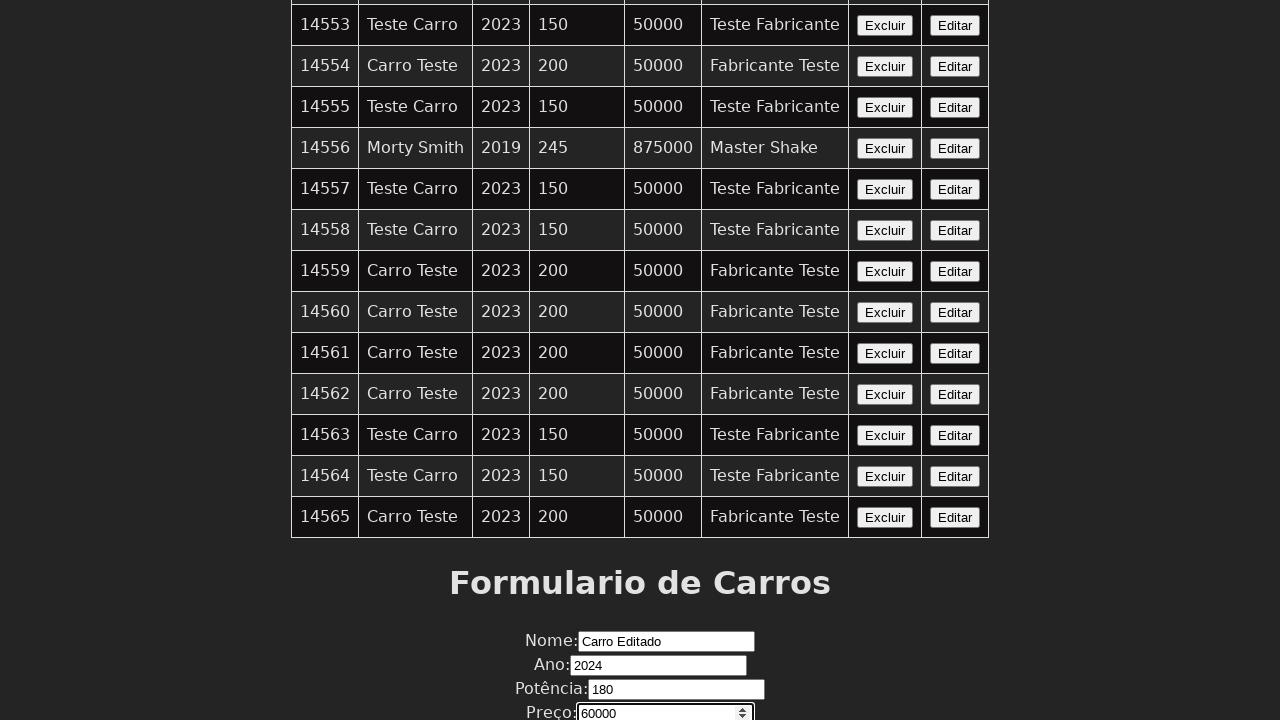

Cleared the manufacturer field on input[name='fabricante']
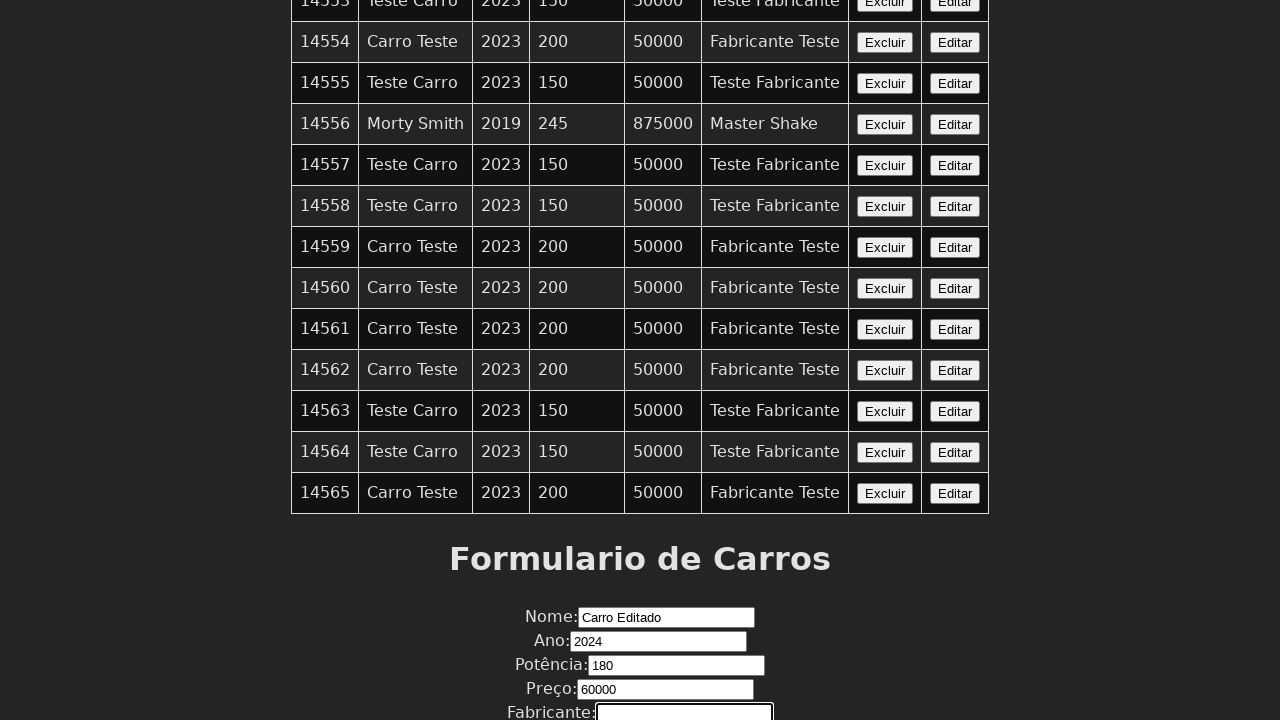

Filled manufacturer field with 'Fabricante Editado' on input[name='fabricante']
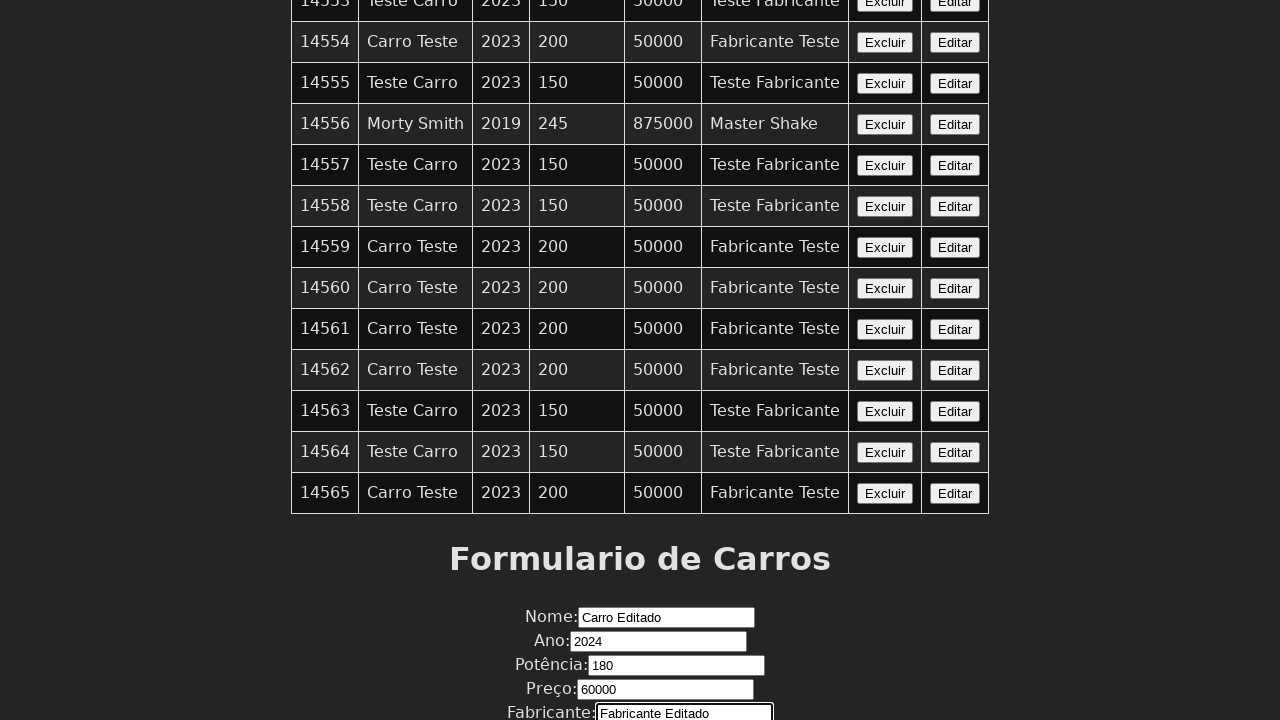

Clicked the Edit button to submit all form changes at (955, 94) on xpath=//button[contains(text(),'Editar')]
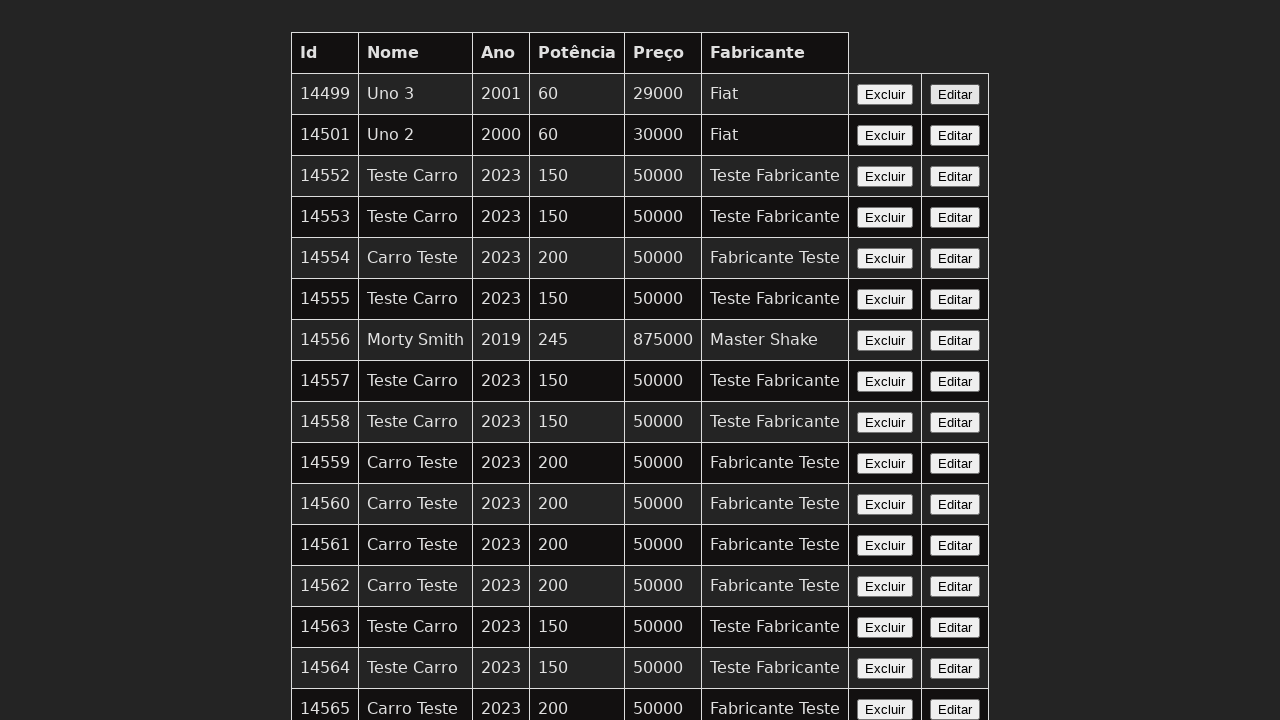

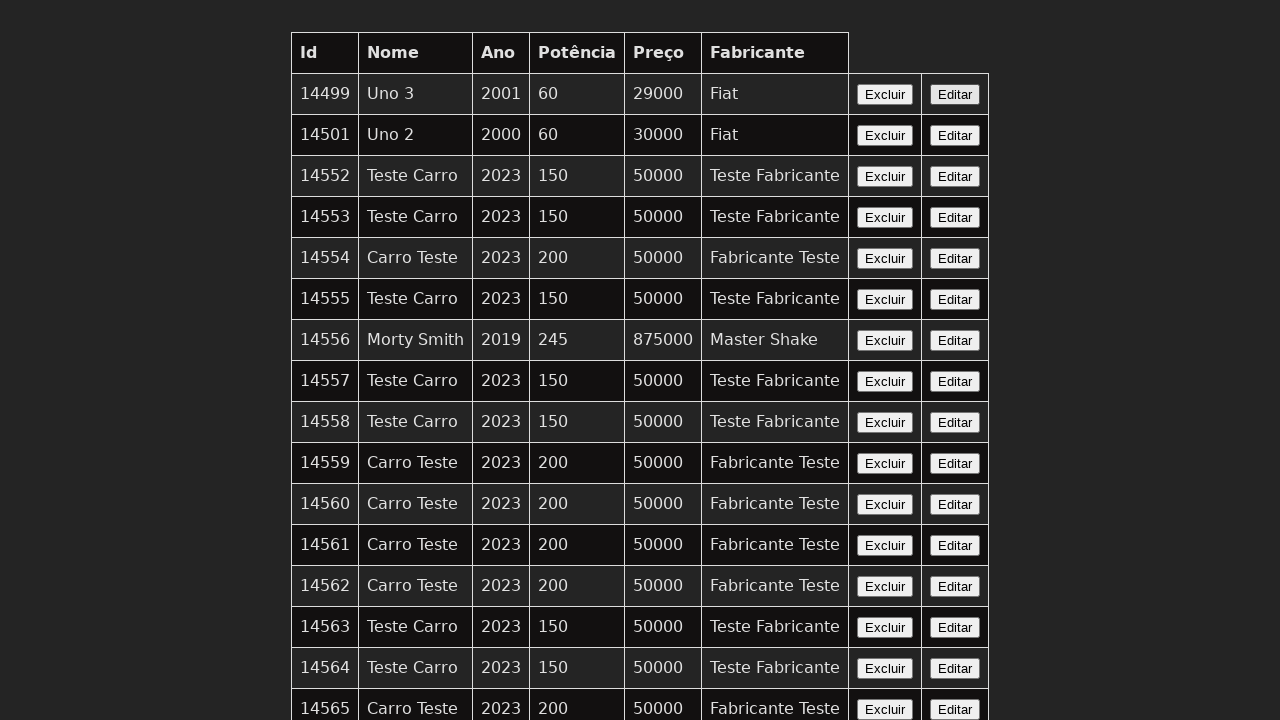